Tests error handling when entering letters in subtraction operation

Starting URL: https://testsheepnz.github.io/BasicCalculator.html

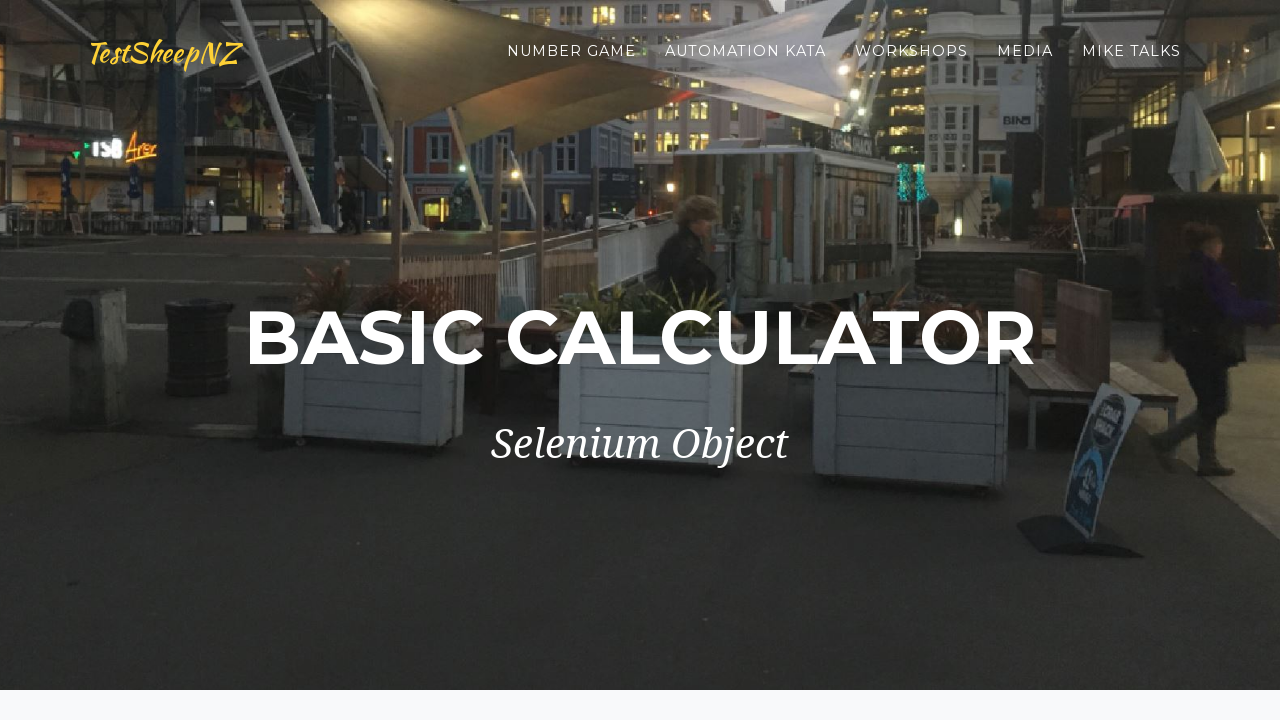

Selected build version 4 on #selectBuild
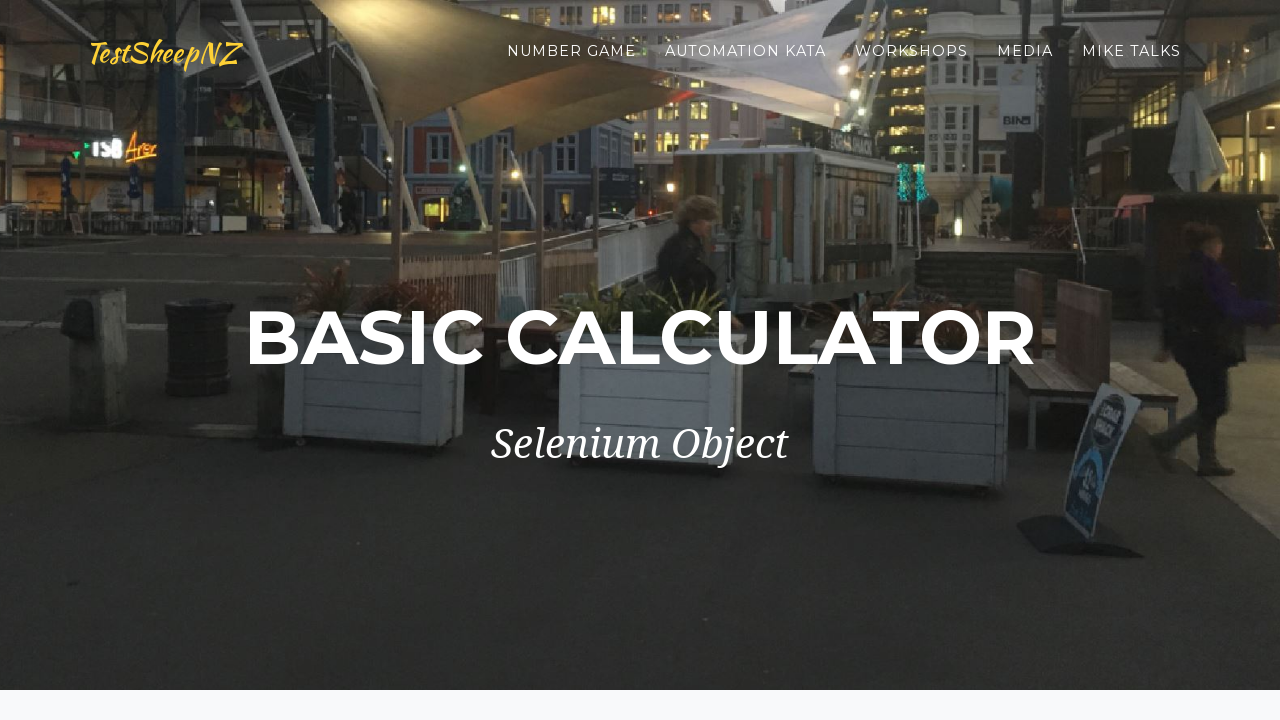

Filled first number field with letter 'a' (invalid input) on #number1Field
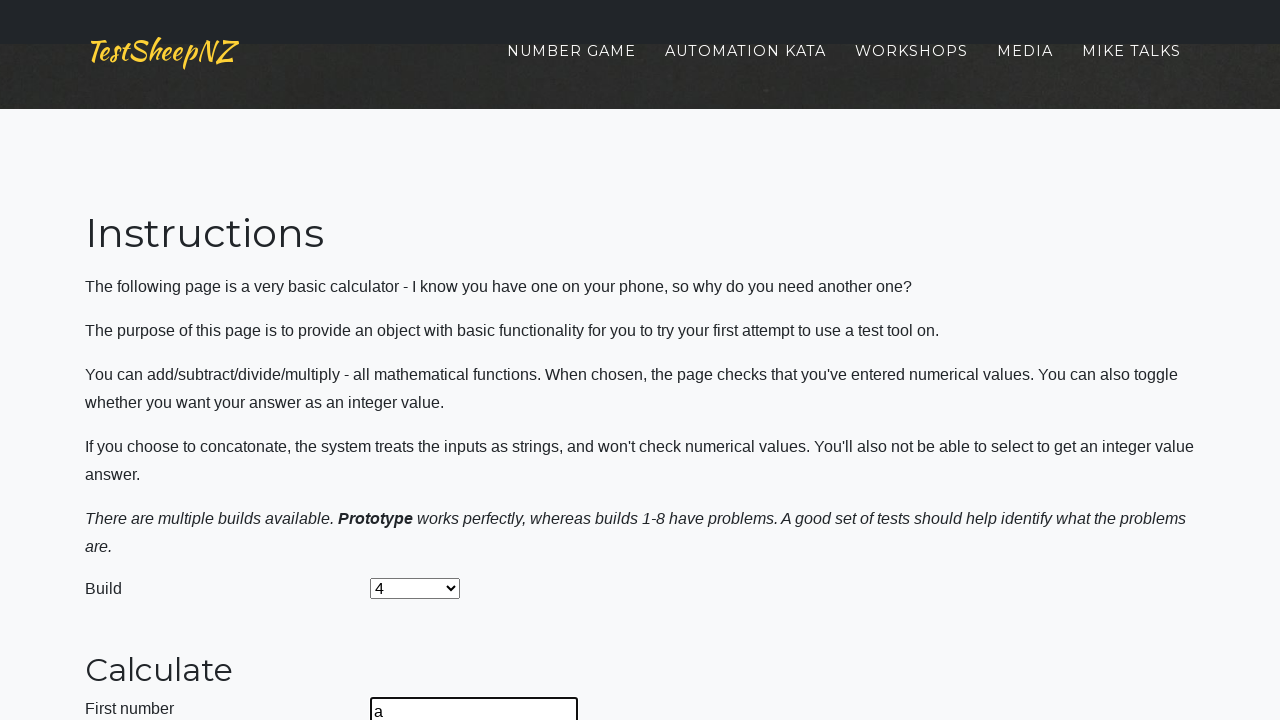

Filled second number field with '8' on #number2Field
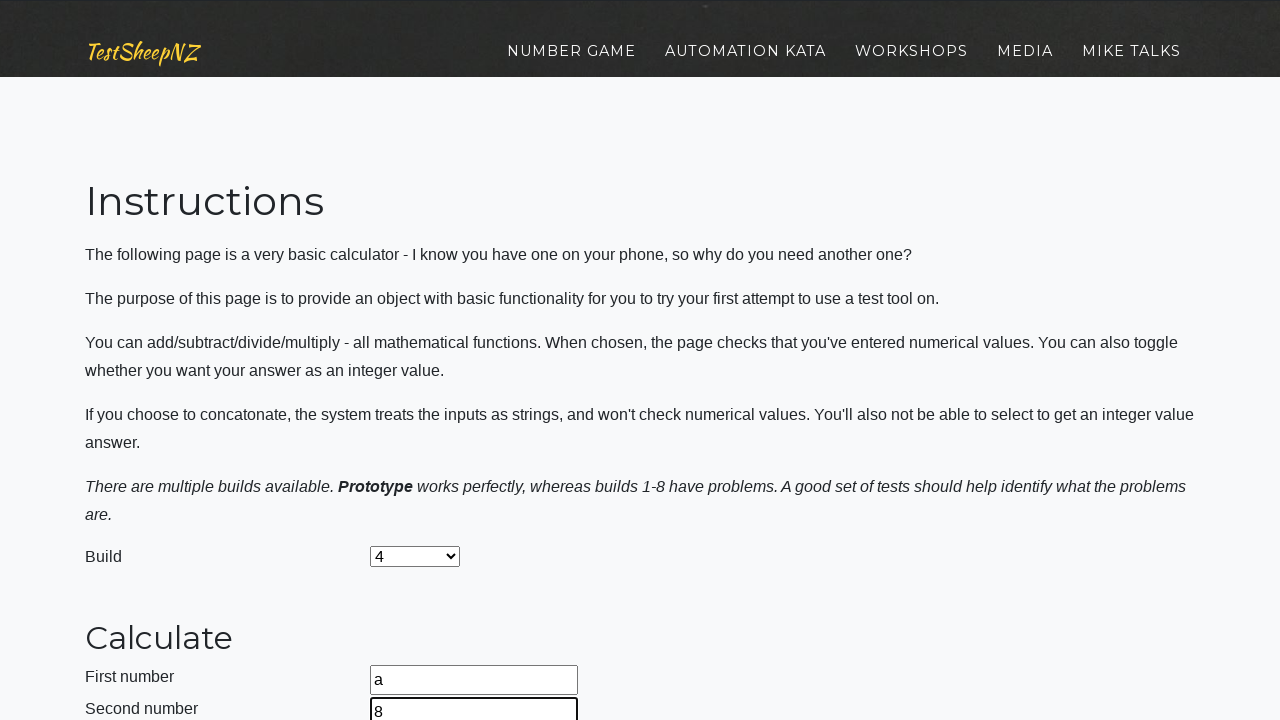

Selected Subtract operation on #selectOperationDropdown
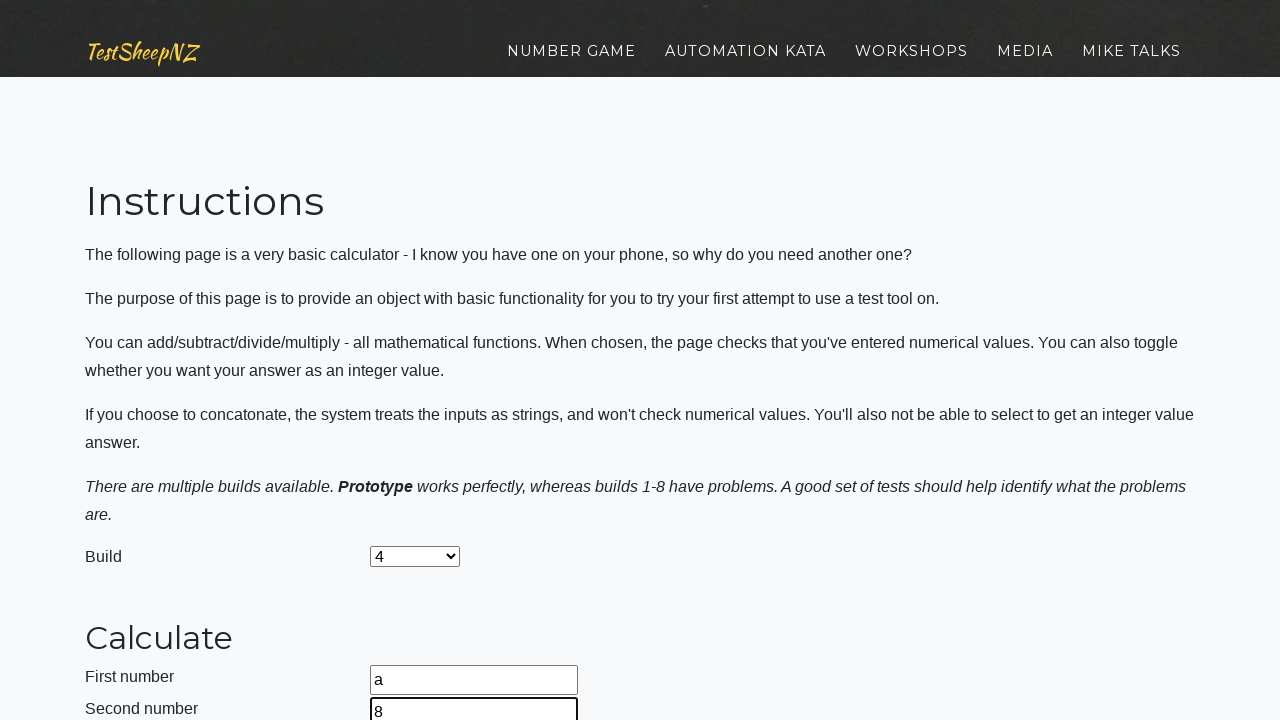

Clicked calculate button at (422, 361) on #calculateButton
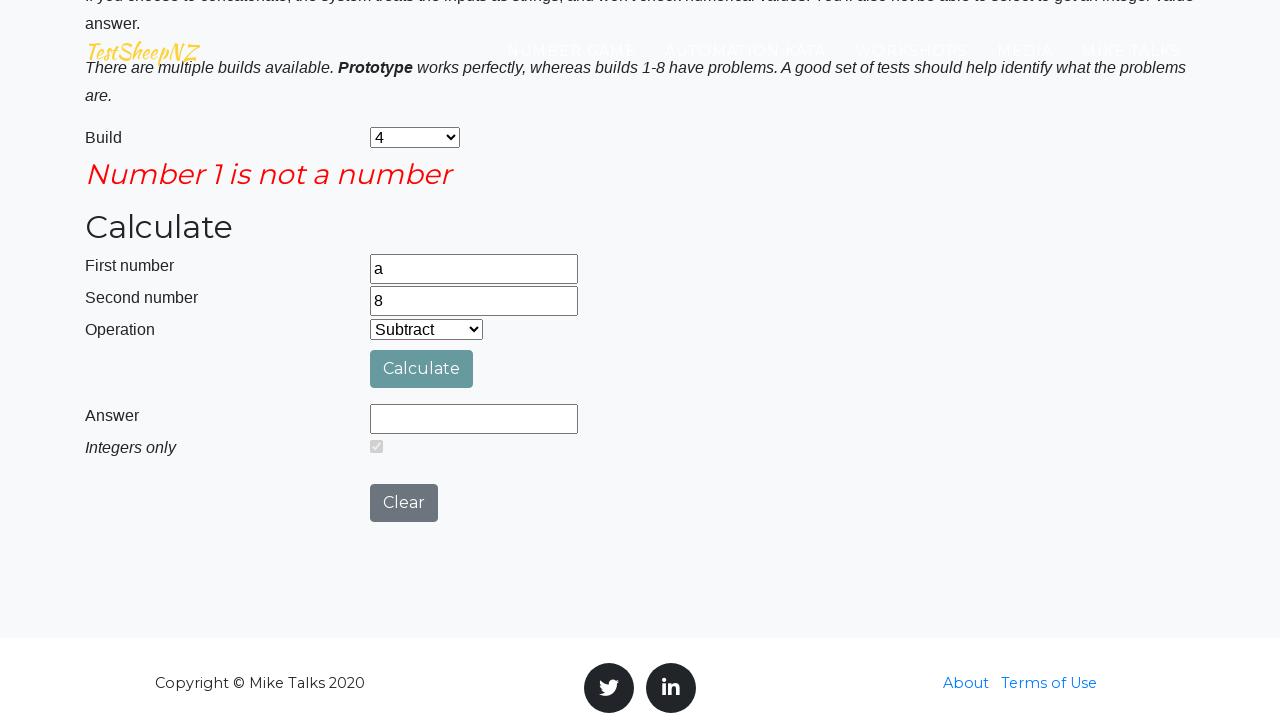

Error message appeared for invalid first number
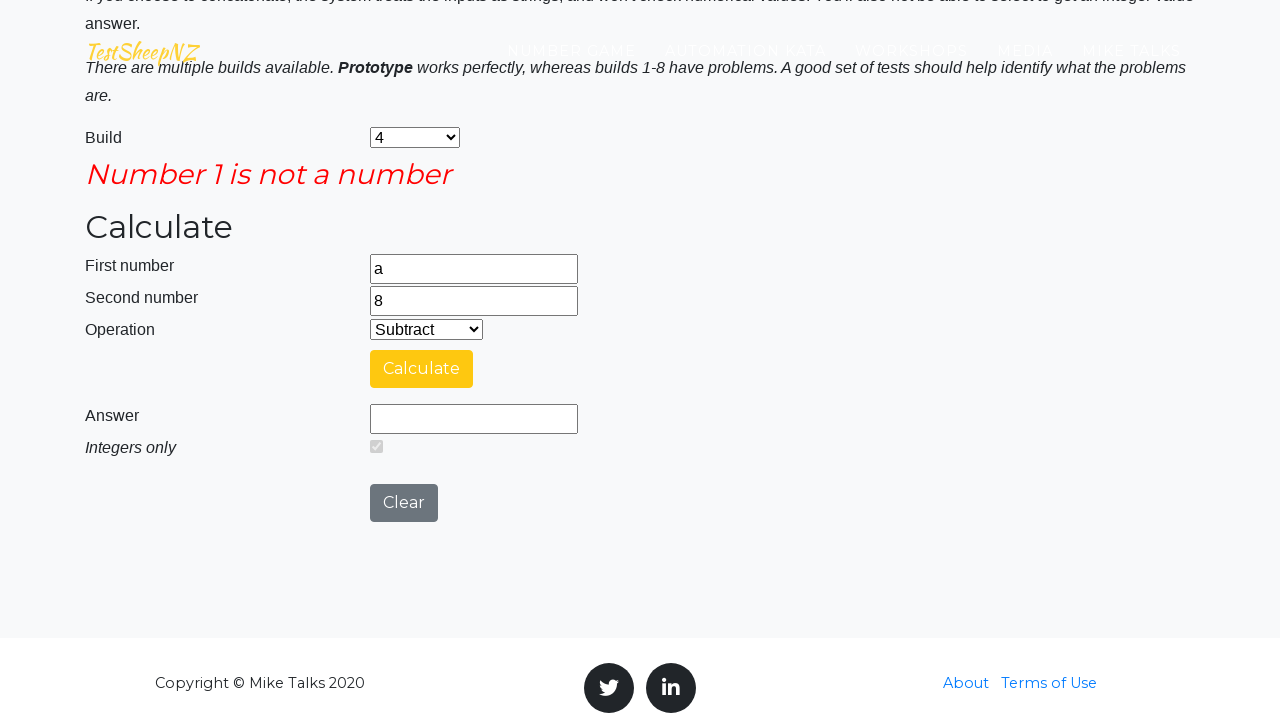

Clicked clear button to reset form at (404, 503) on #clearButton
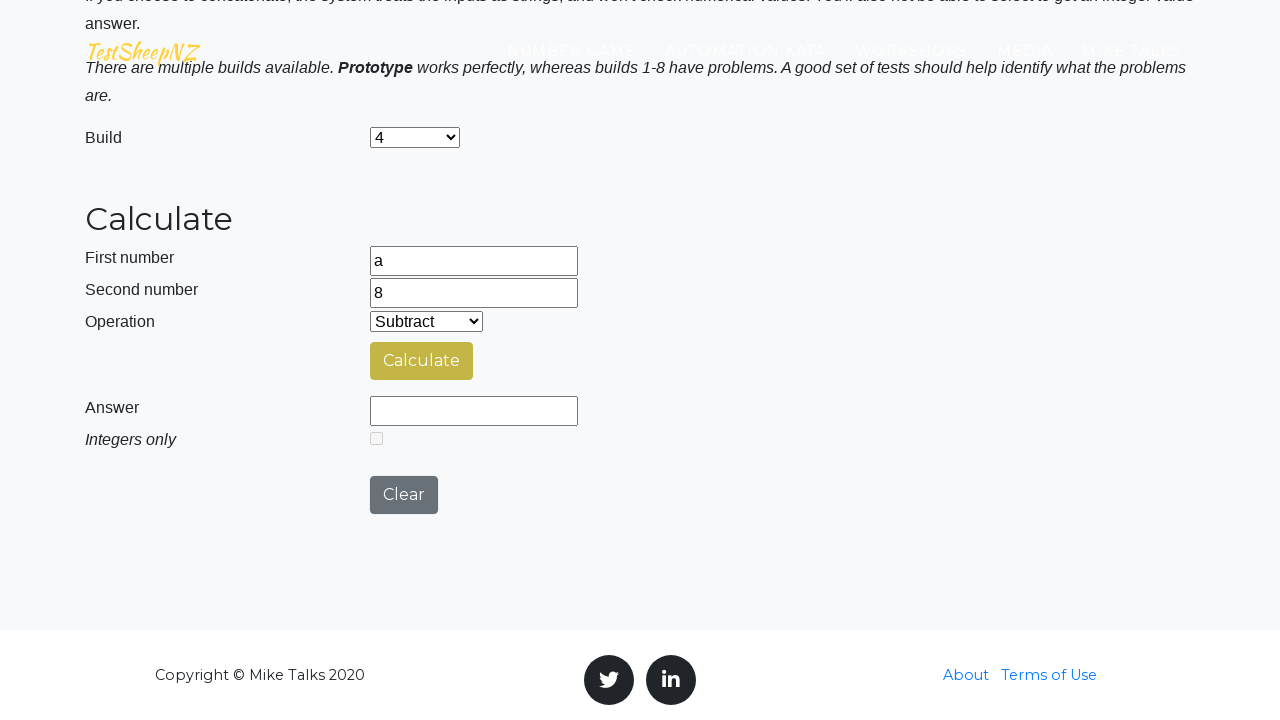

Filled first number field with valid number '2' on #number1Field
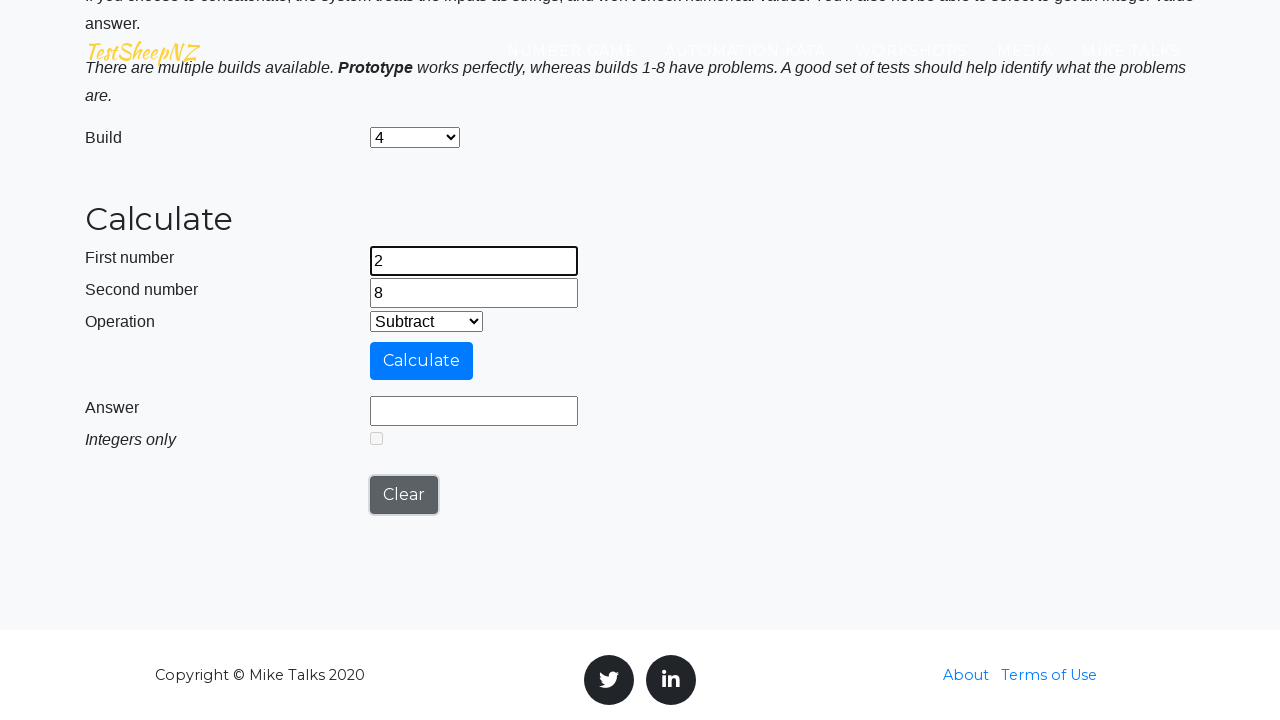

Filled second number field with letter 't' (invalid input) on #number2Field
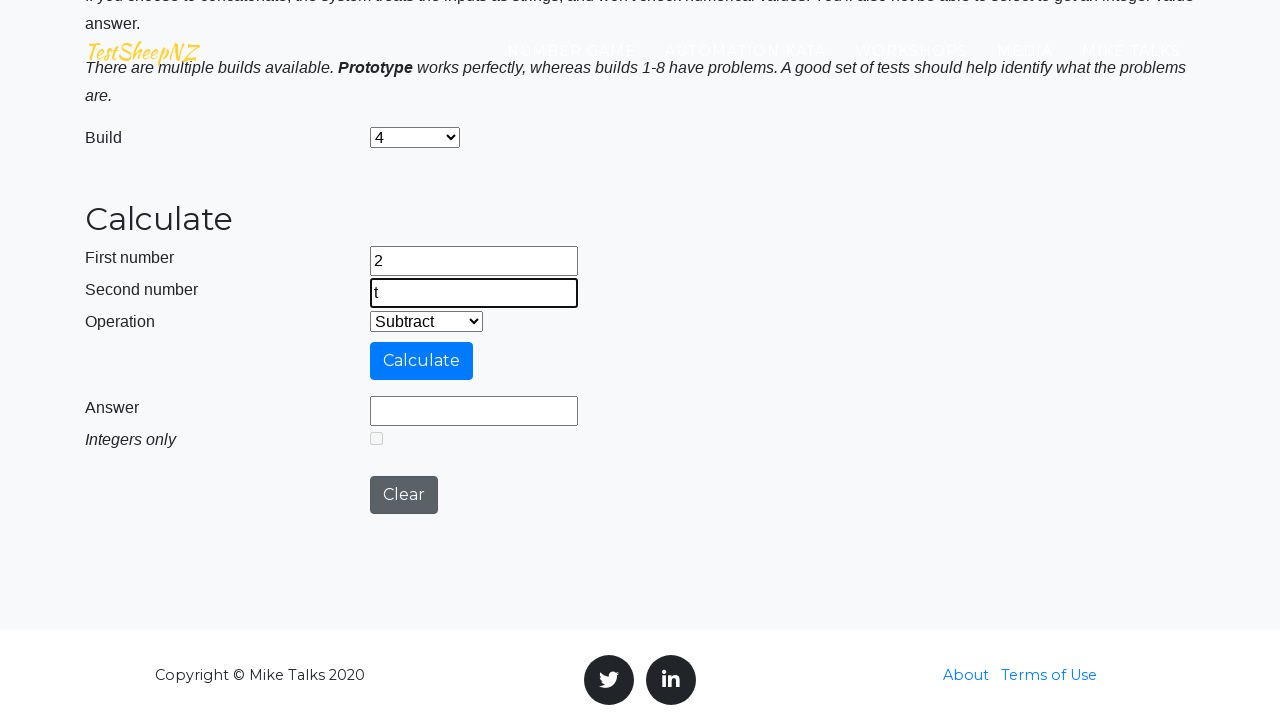

Selected Subtract operation on #selectOperationDropdown
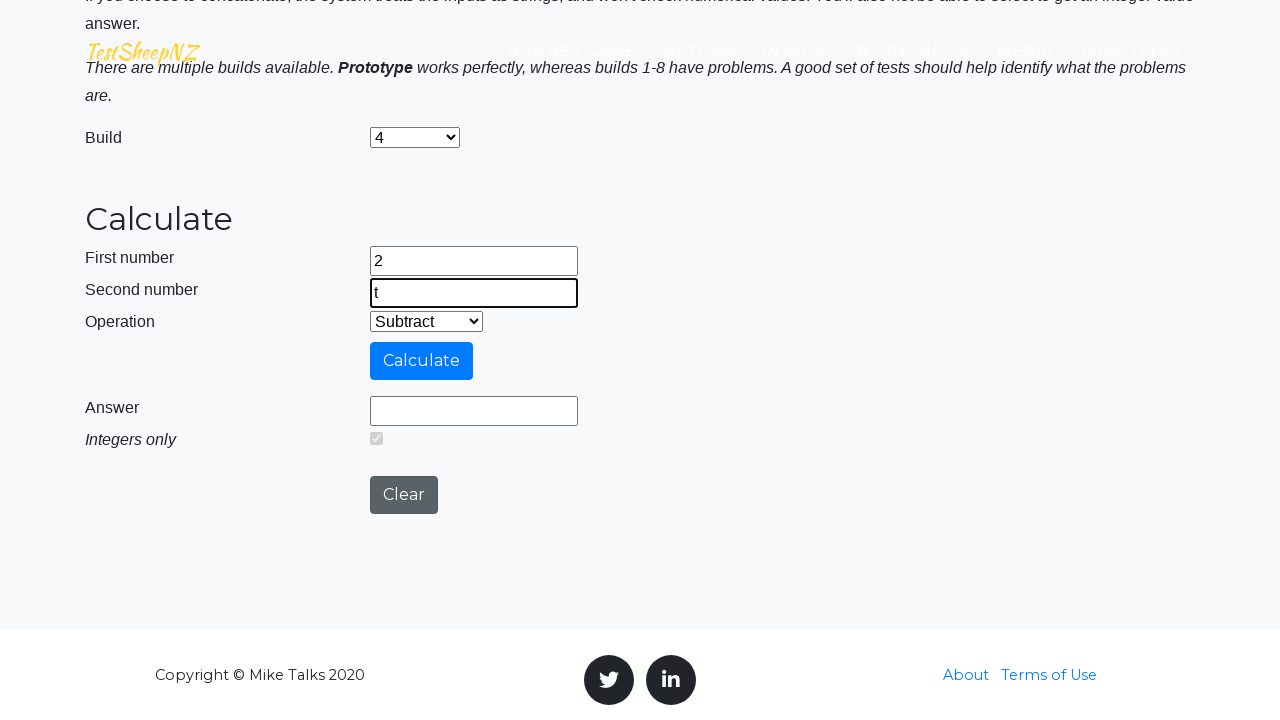

Clicked calculate button at (422, 361) on #calculateButton
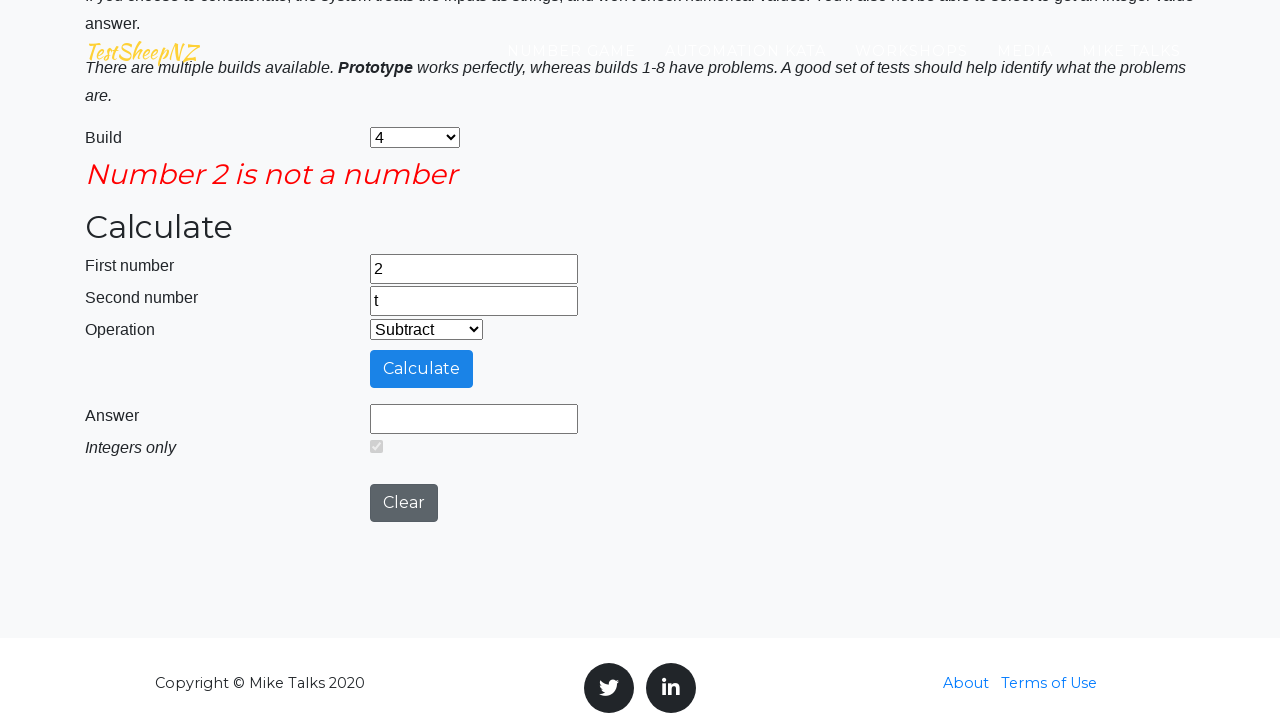

Error message appeared for invalid second number
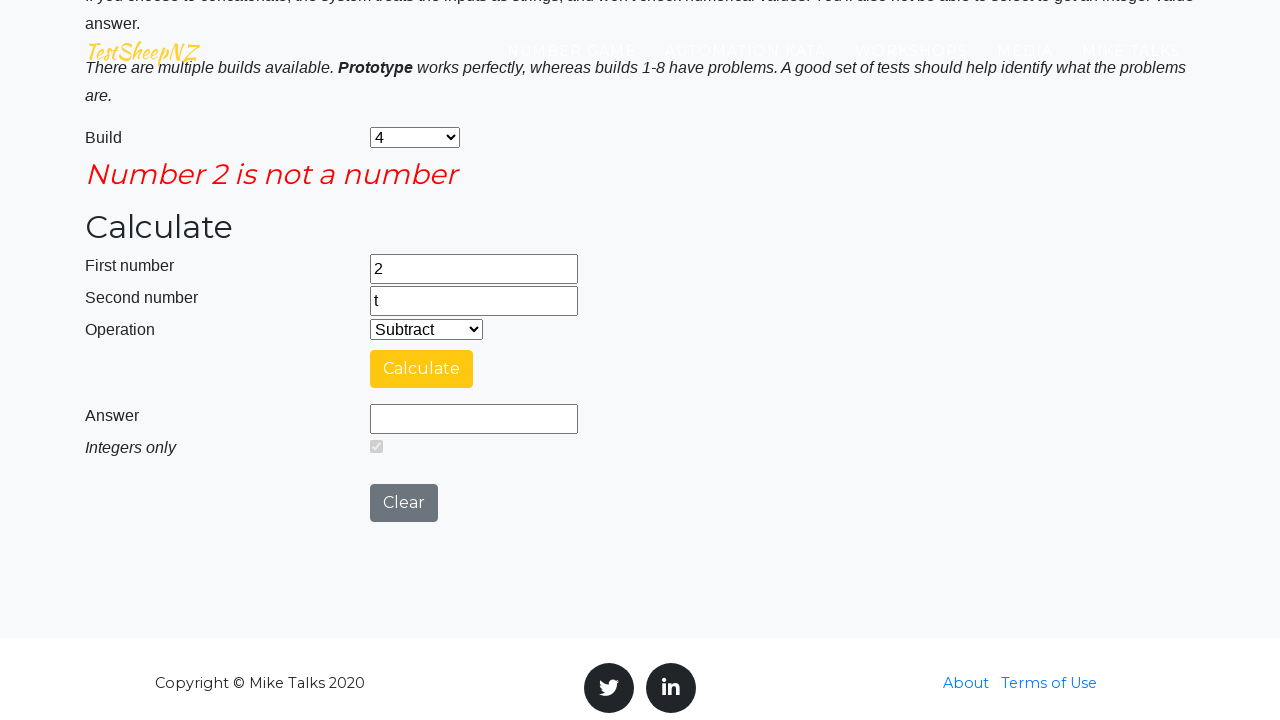

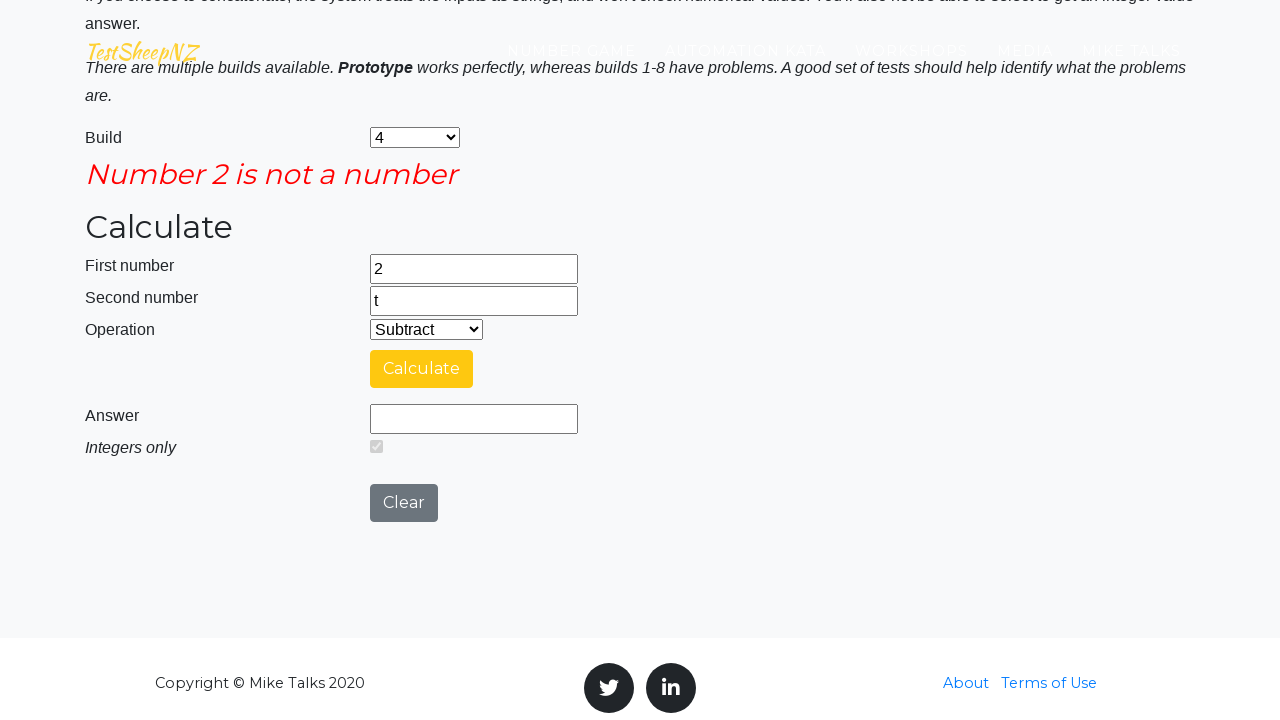